Tests clicking navigation buttons to navigate to API and Getting Started documentation pages

Starting URL: https://v5.webdriver.io/

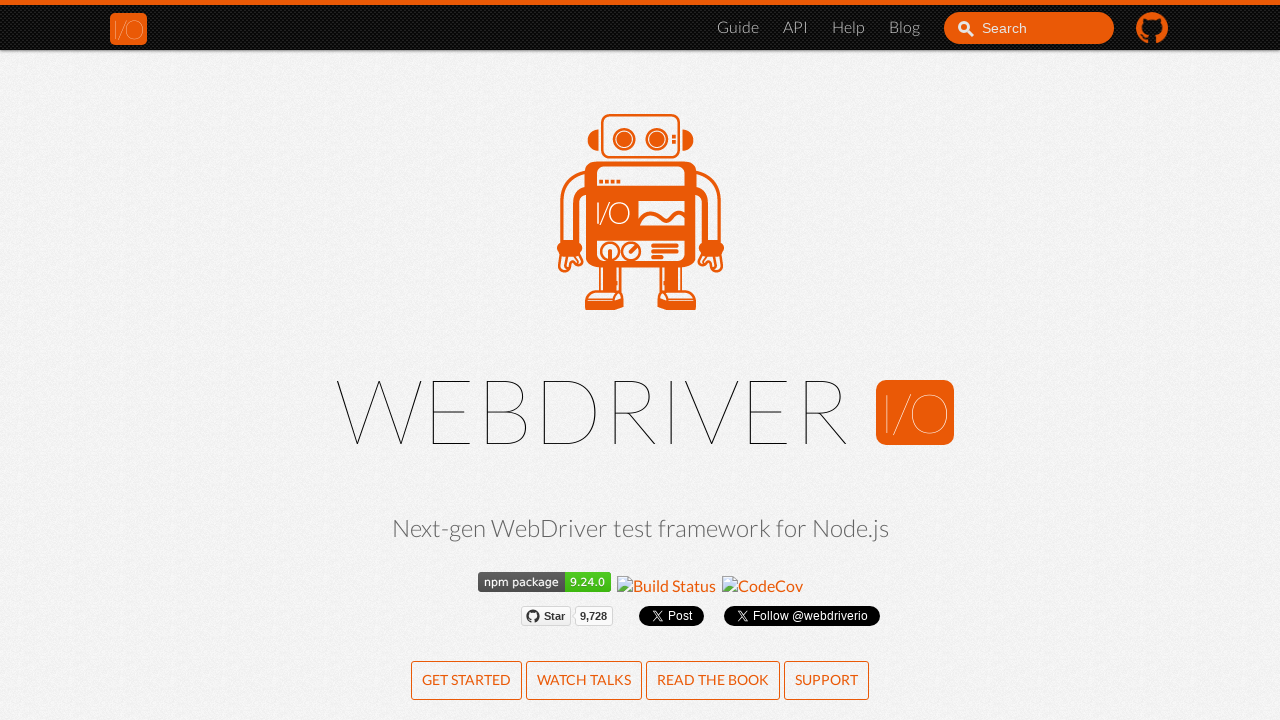

Clicked API documentation link at (796, 28) on [href="/docs/api.html"]
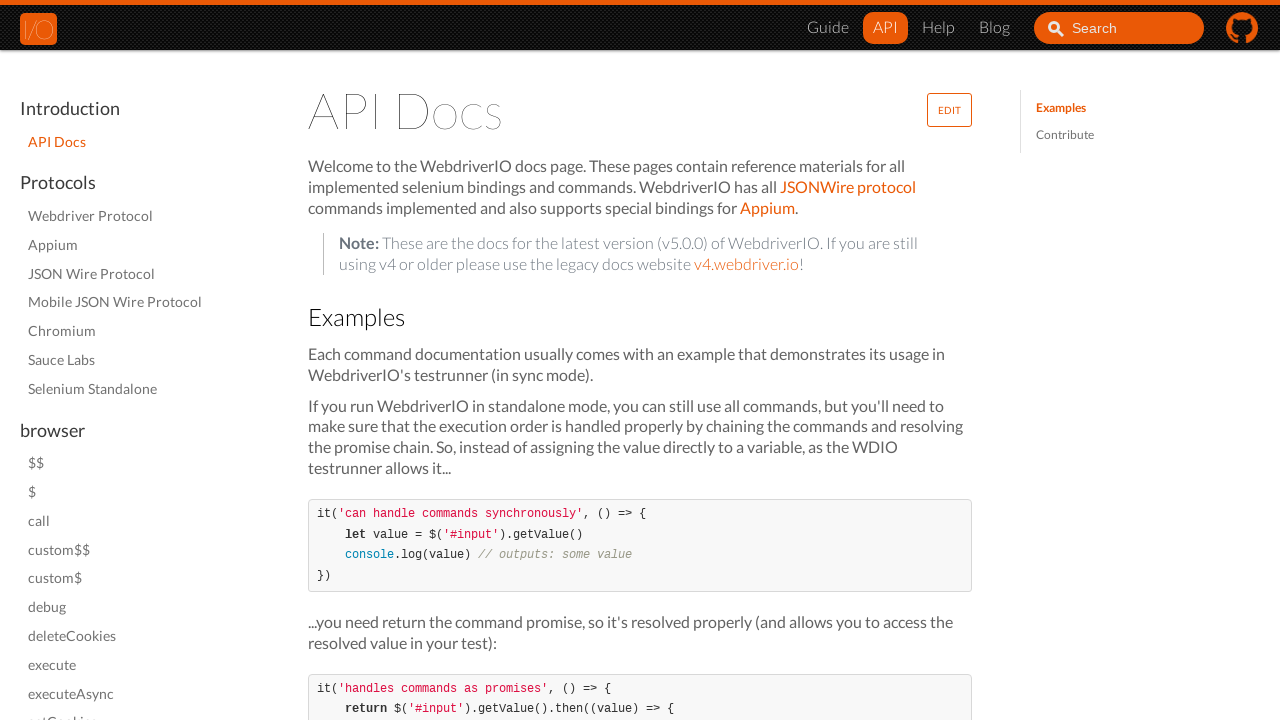

Clicked Getting Started documentation link at (828, 28) on [href="/docs/gettingstarted.html"]
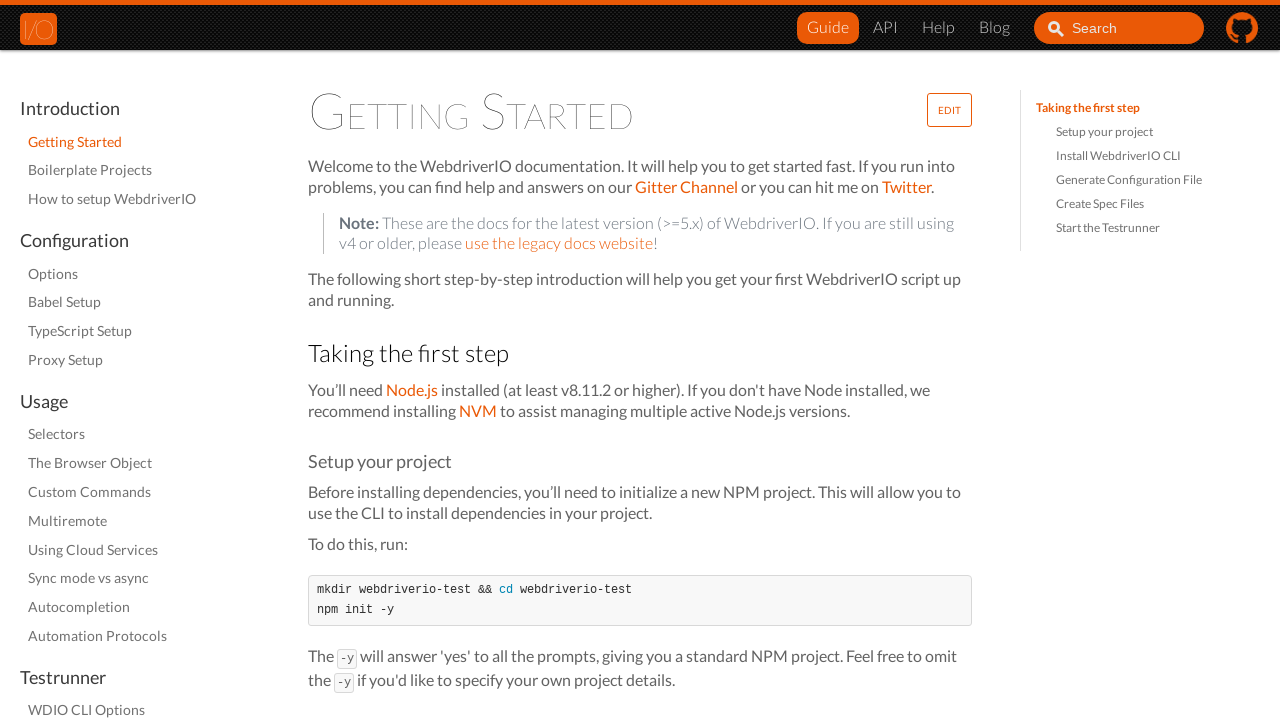

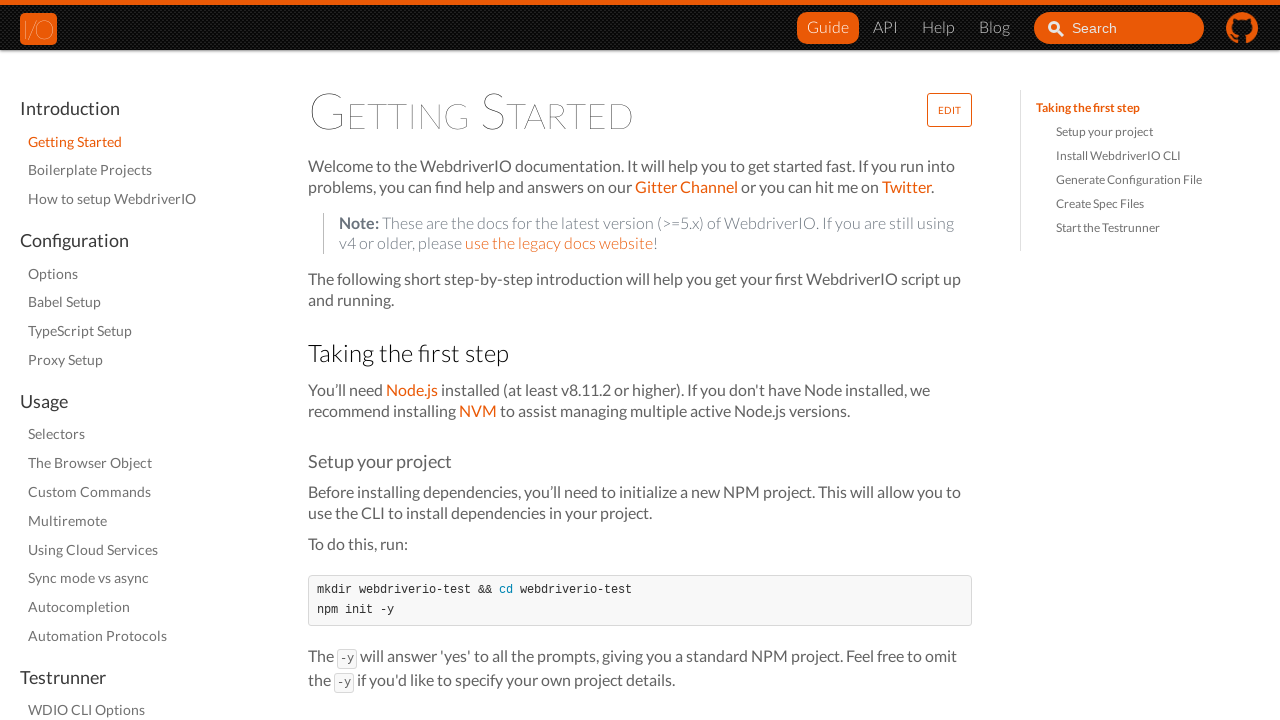